Navigates to the Groww financial services website and retrieves the page title

Starting URL: https://groww.in/

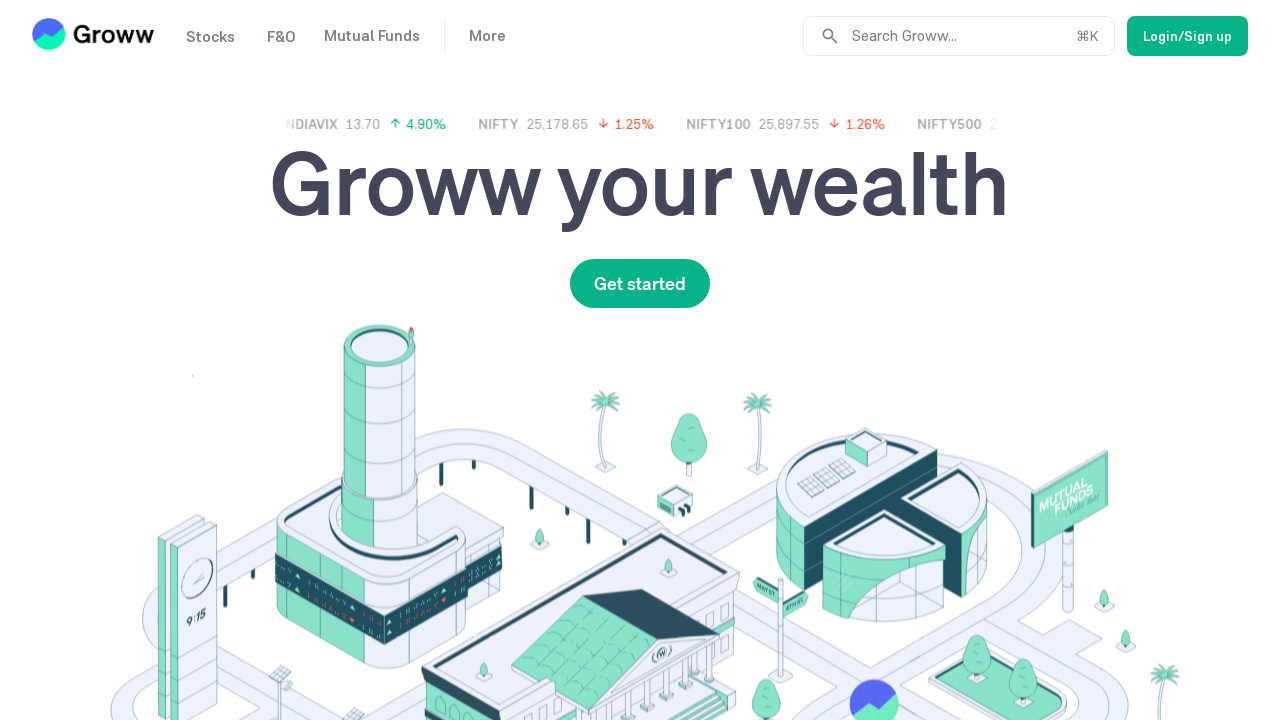

Waited for page to reach domcontentloaded state
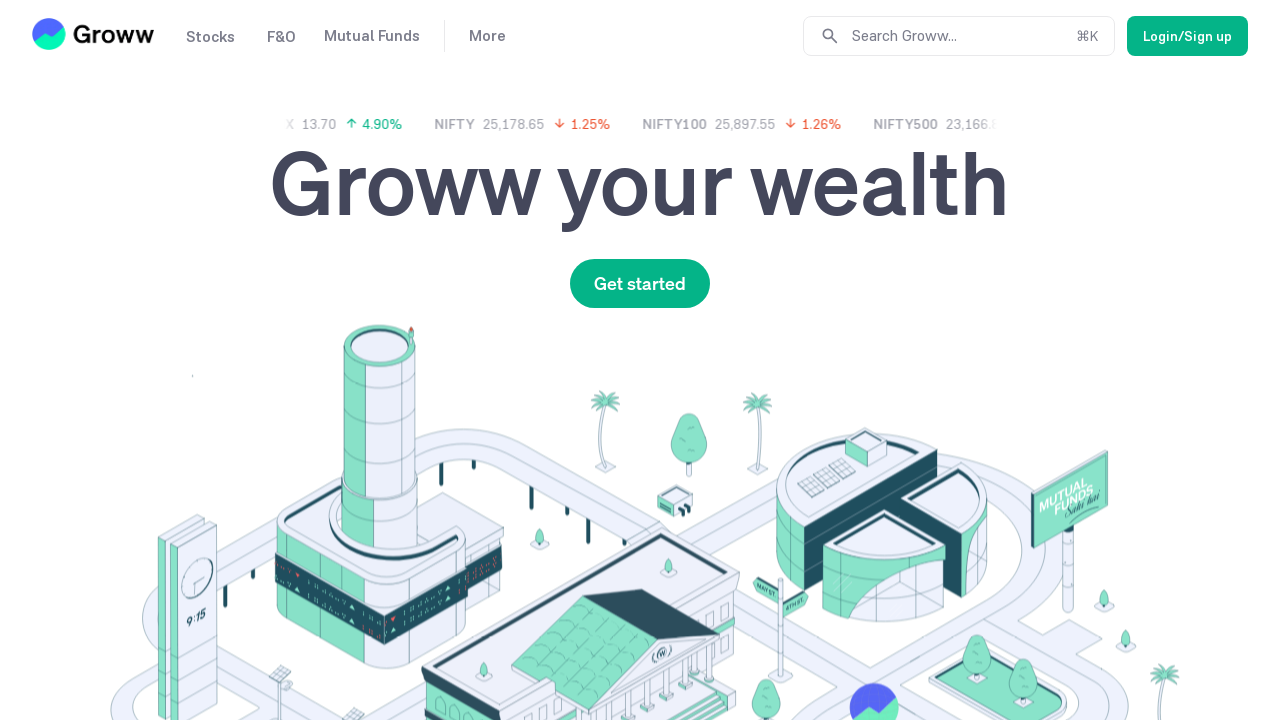

Retrieved page title: 'Groww - Online Demat, Trading and Direct Mutual Fund Investment in India'
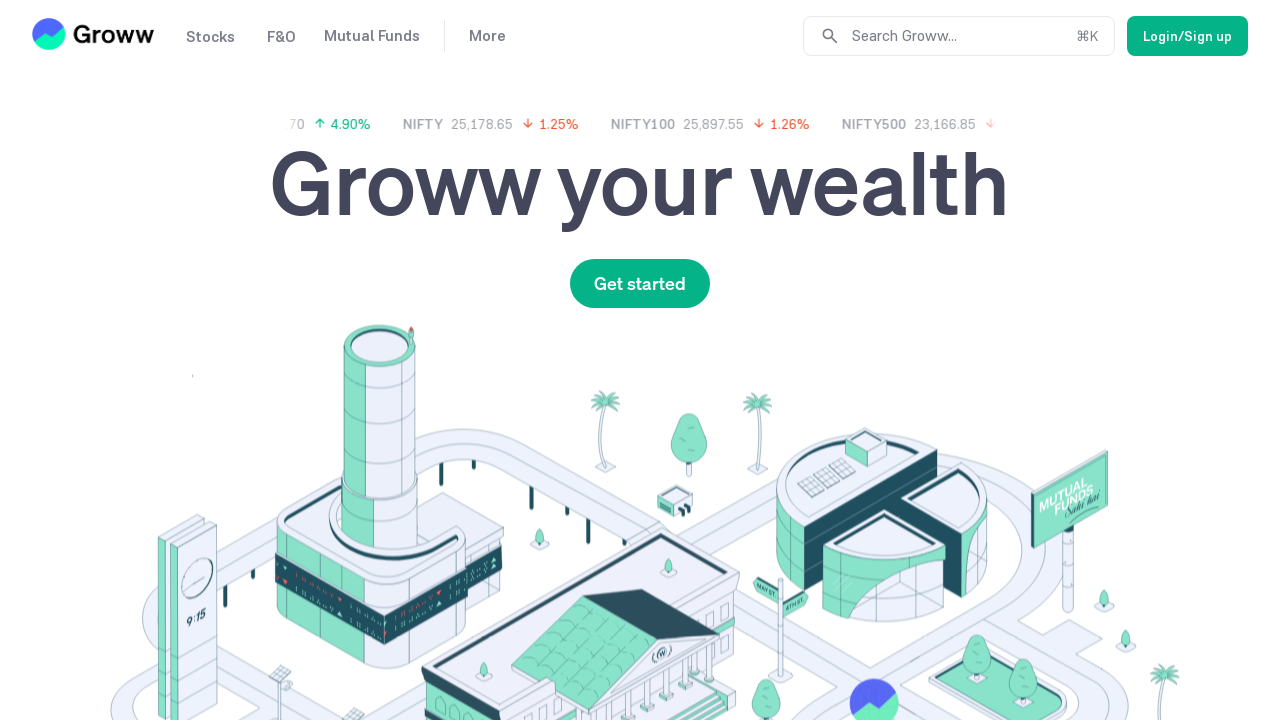

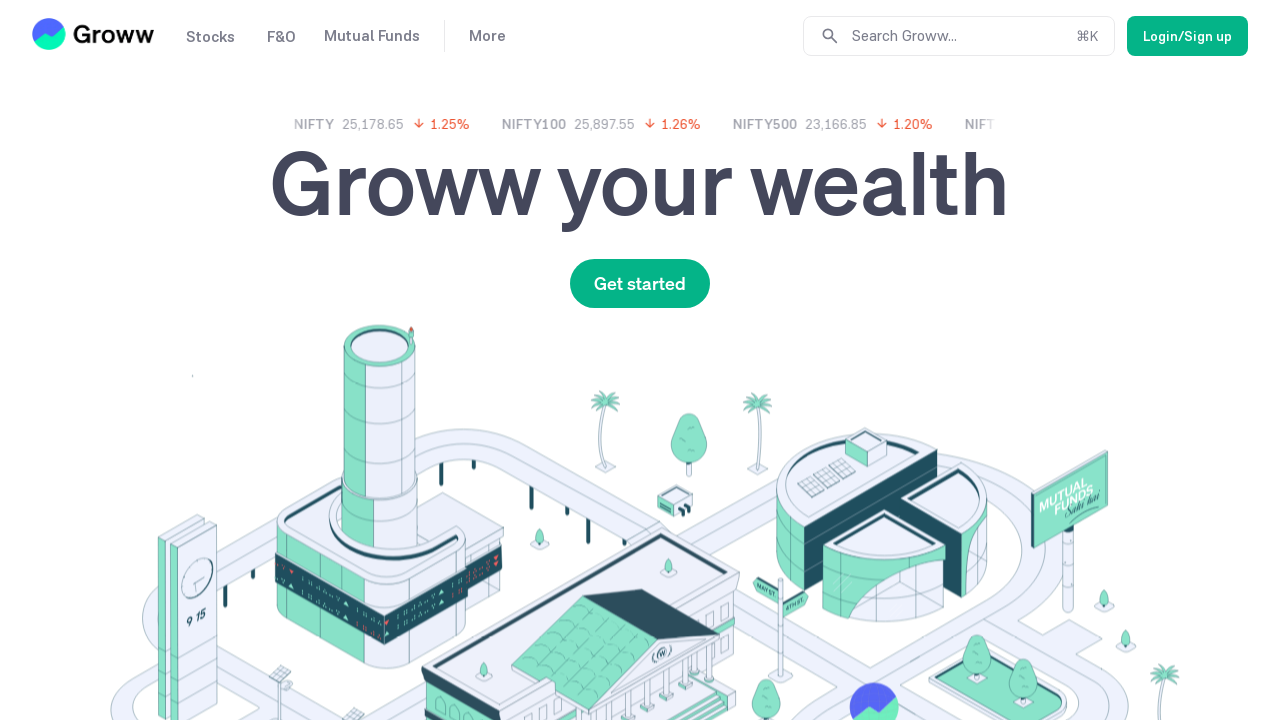